Tests multi-select functionality on jQuery UI demo page by selecting multiple items using Ctrl+Click within an iframe

Starting URL: https://jqueryui.com/selectable/

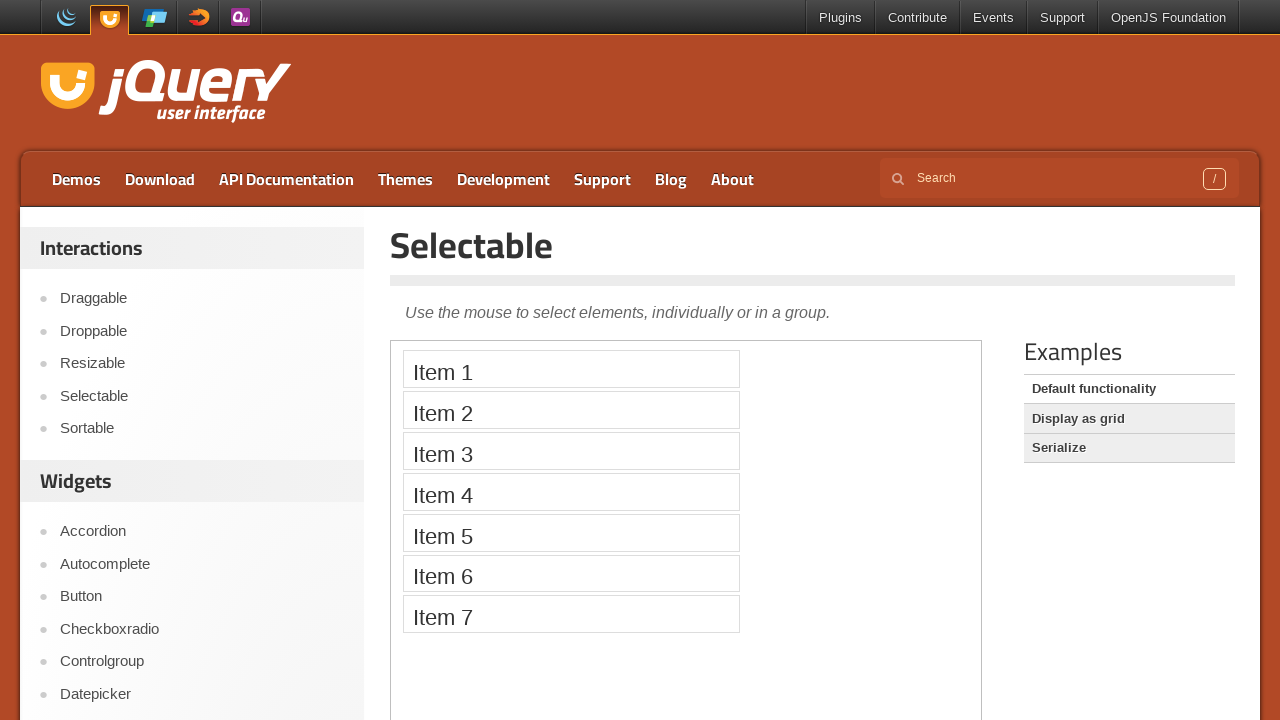

Retrieved page heading text
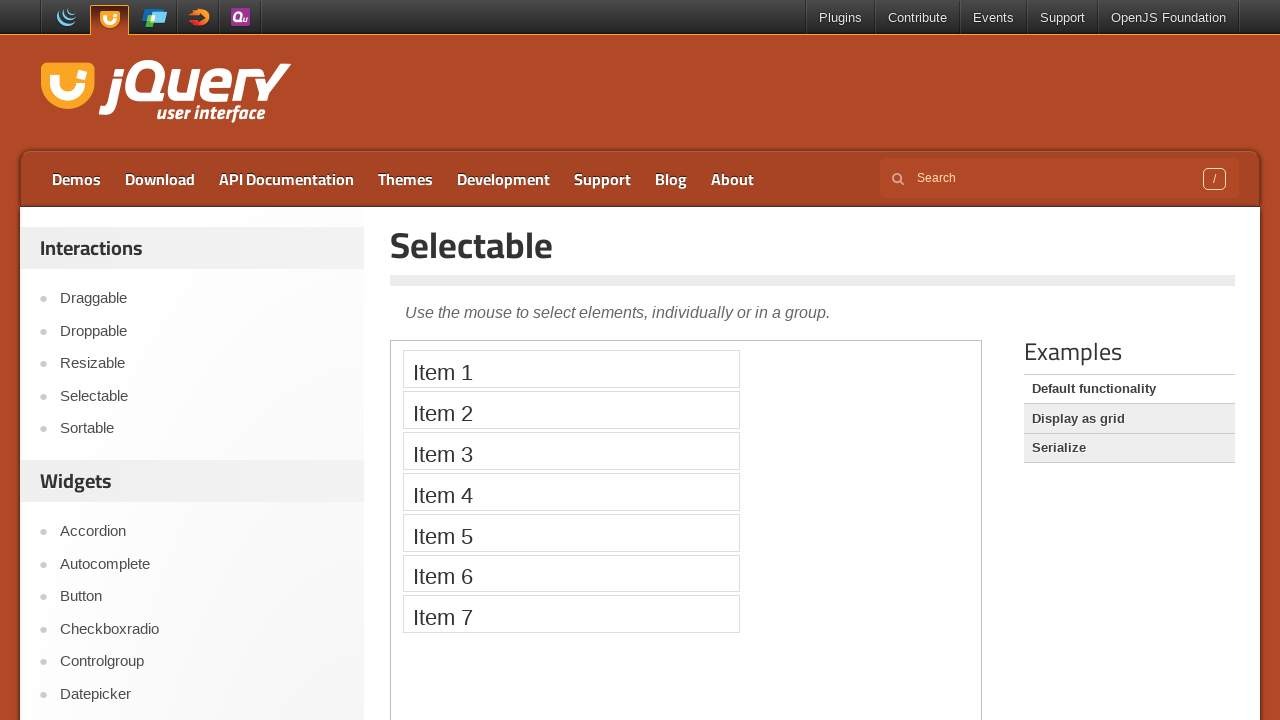

Verified page heading is 'Selectable'
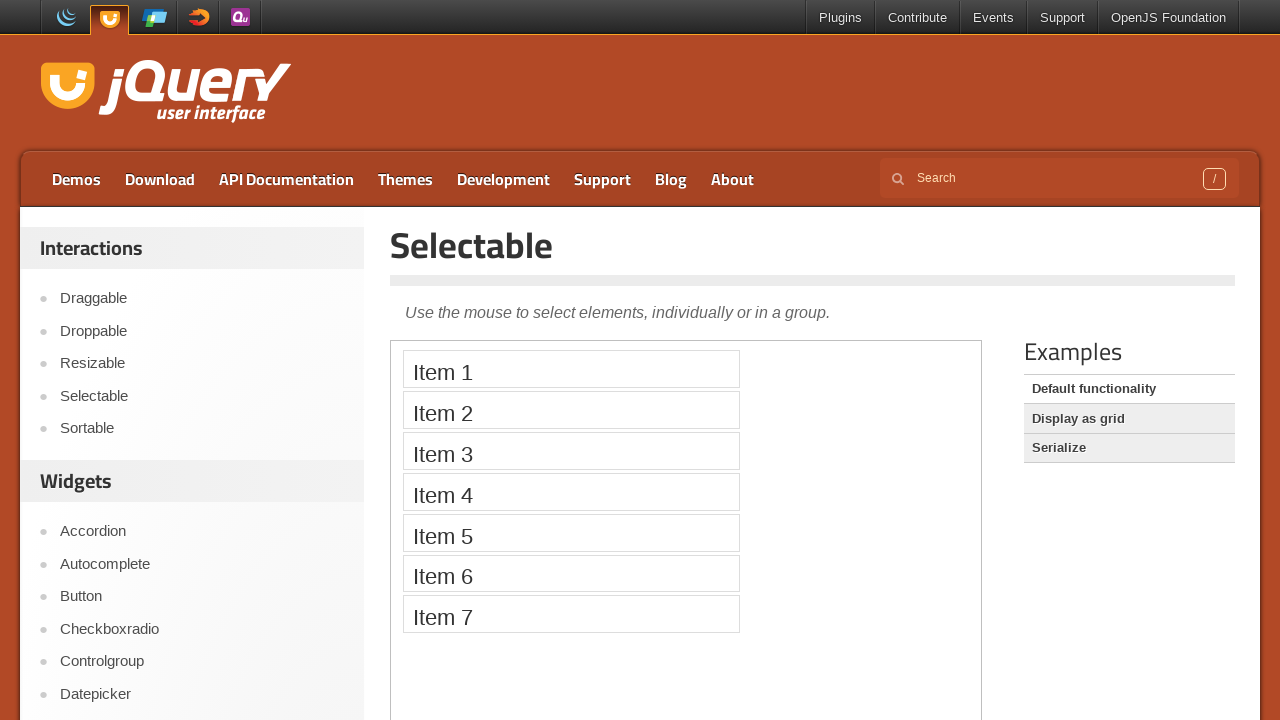

Located demo iframe
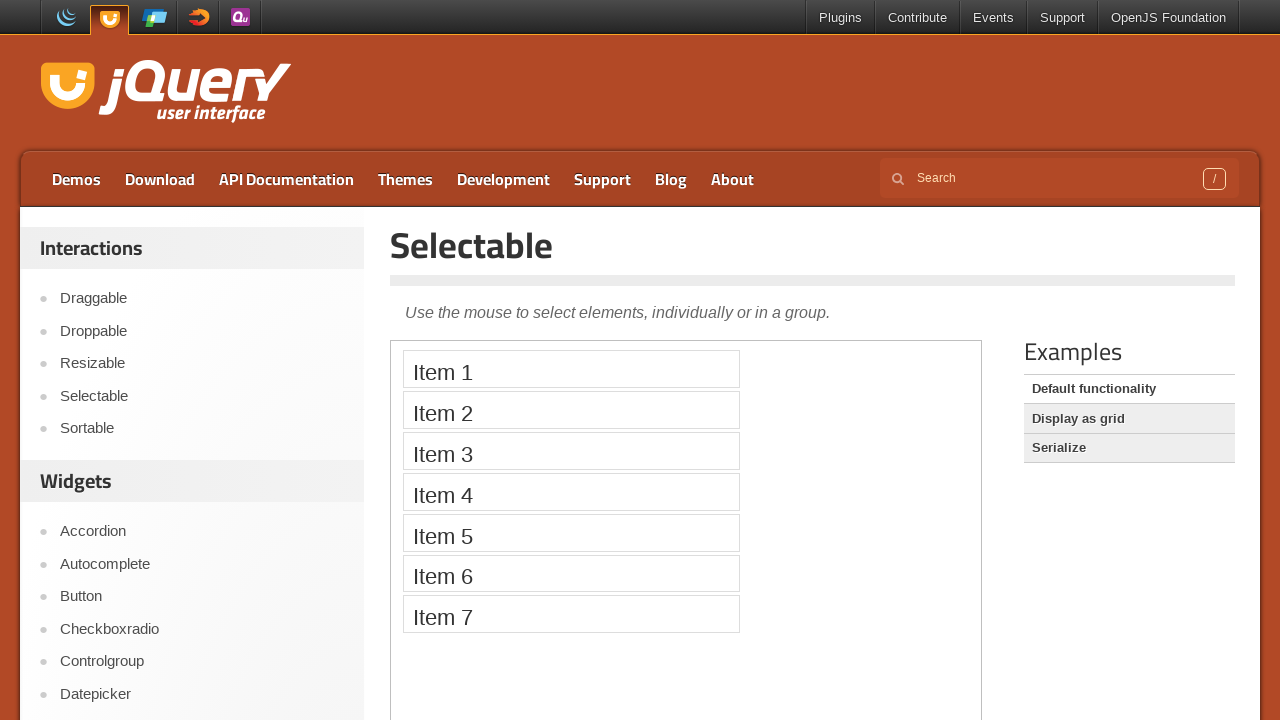

Located Item 1 in iframe
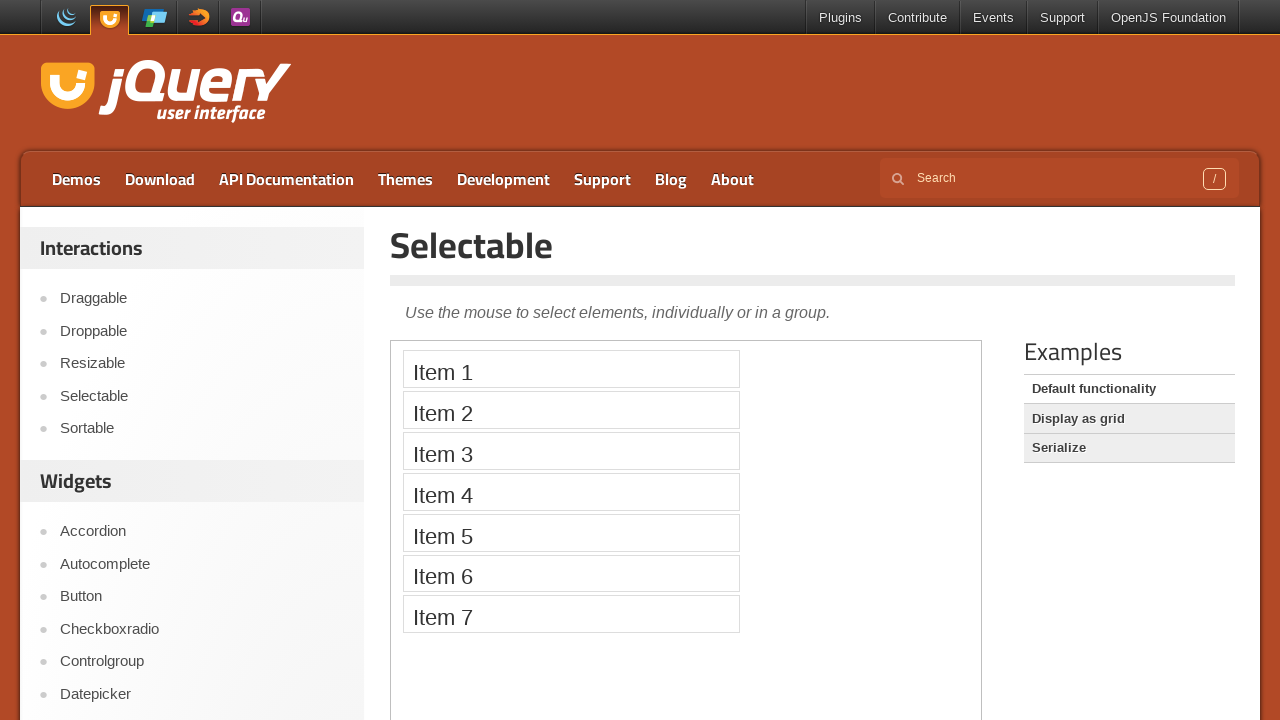

Located Item 4 in iframe
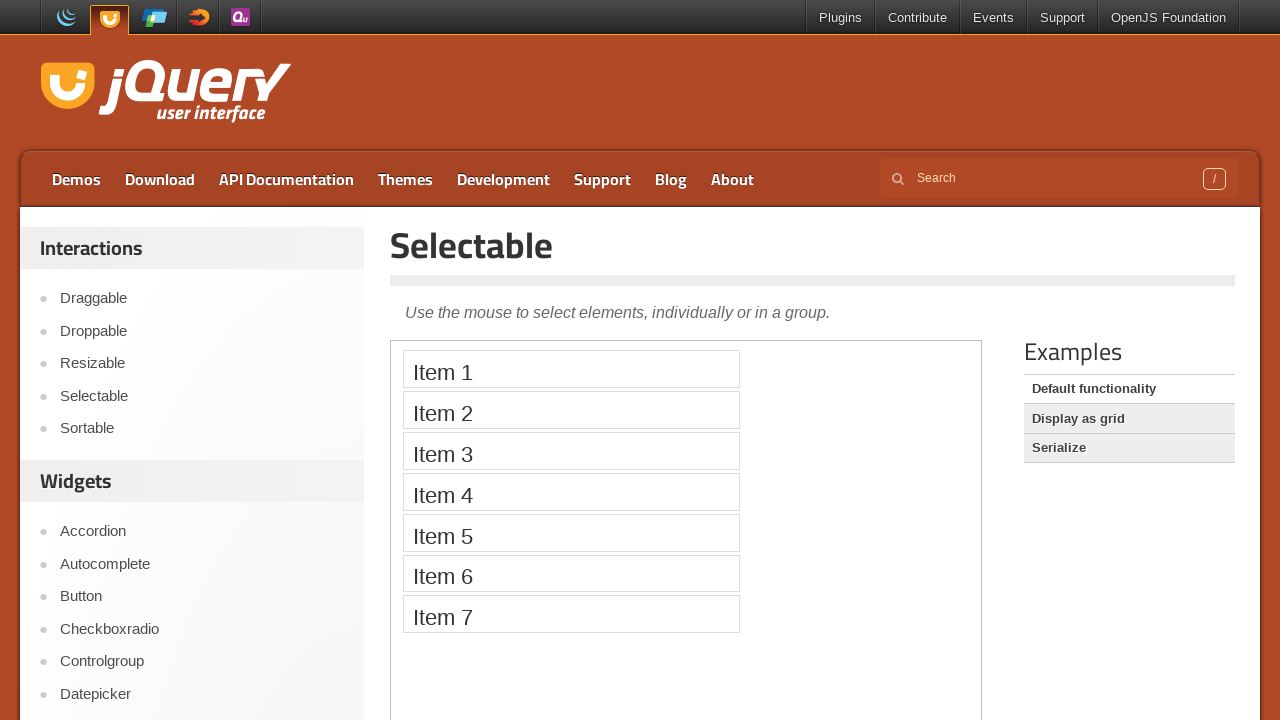

Pressed Control key down
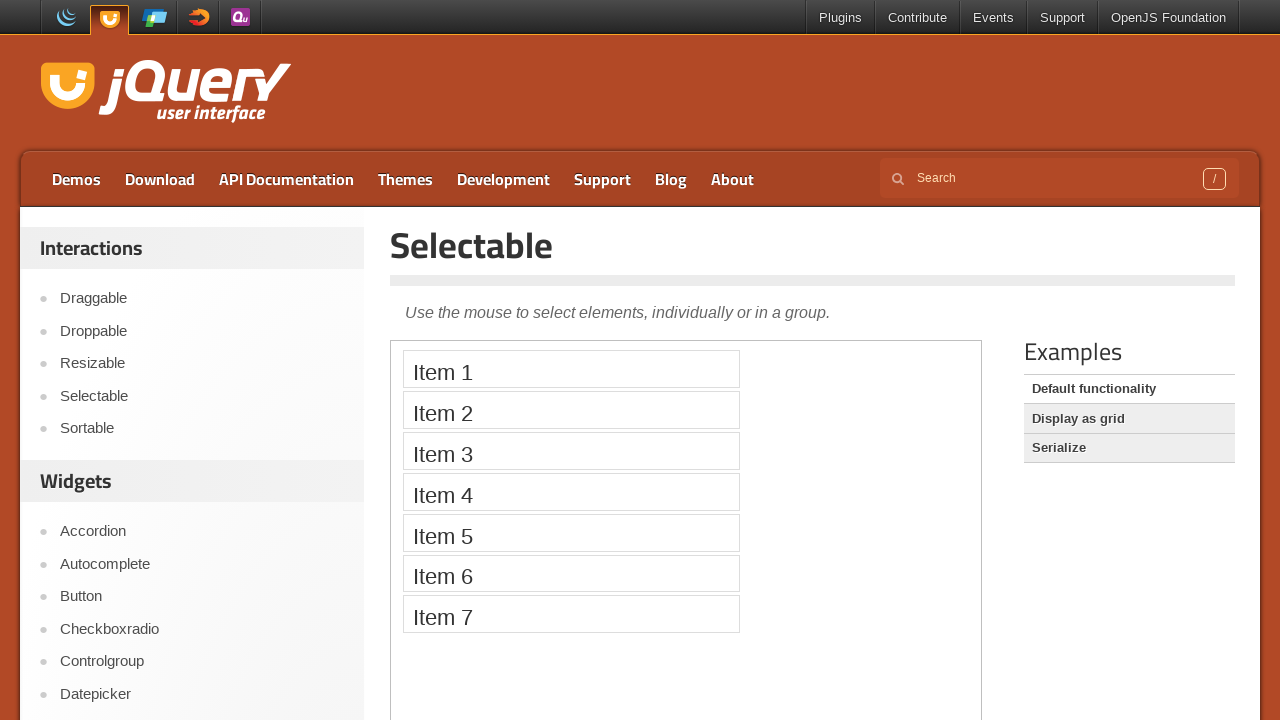

Clicked Item 1 while holding Control at (571, 369) on xpath=//iframe[@class='demo-frame'] >> internal:control=enter-frame >> xpath=//o
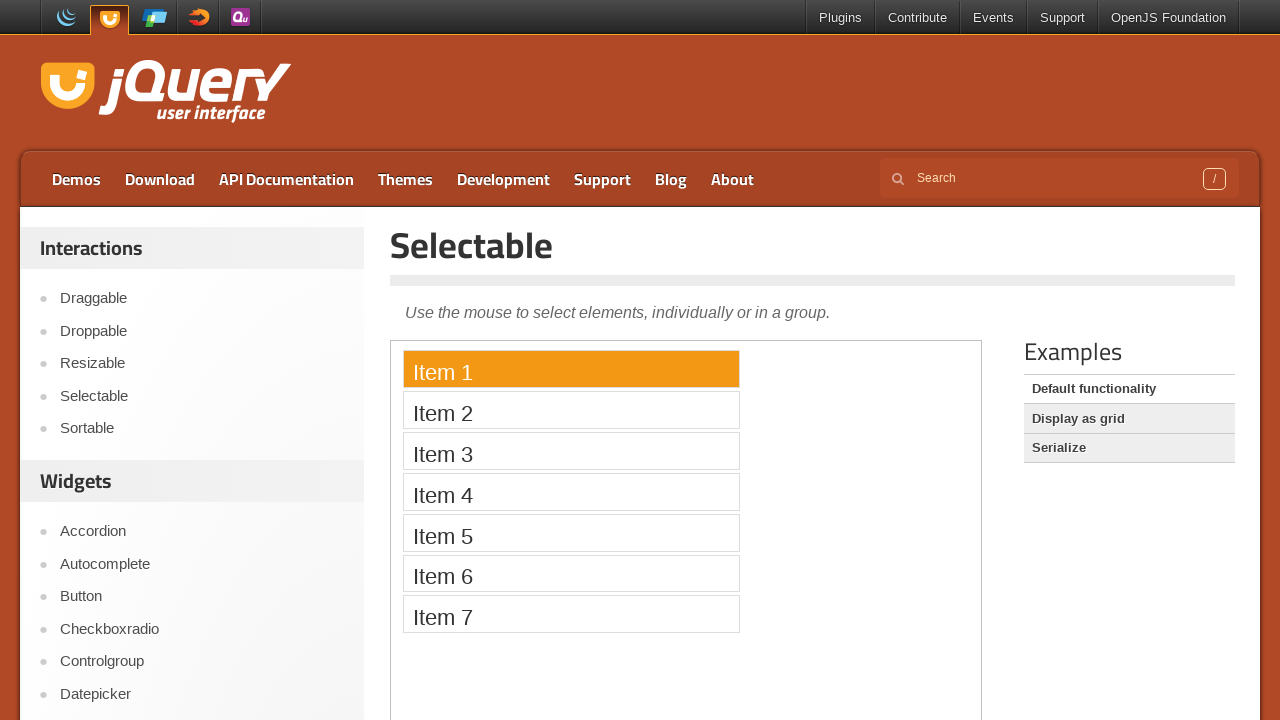

Clicked Item 4 while holding Control at (571, 492) on xpath=//iframe[@class='demo-frame'] >> internal:control=enter-frame >> xpath=//o
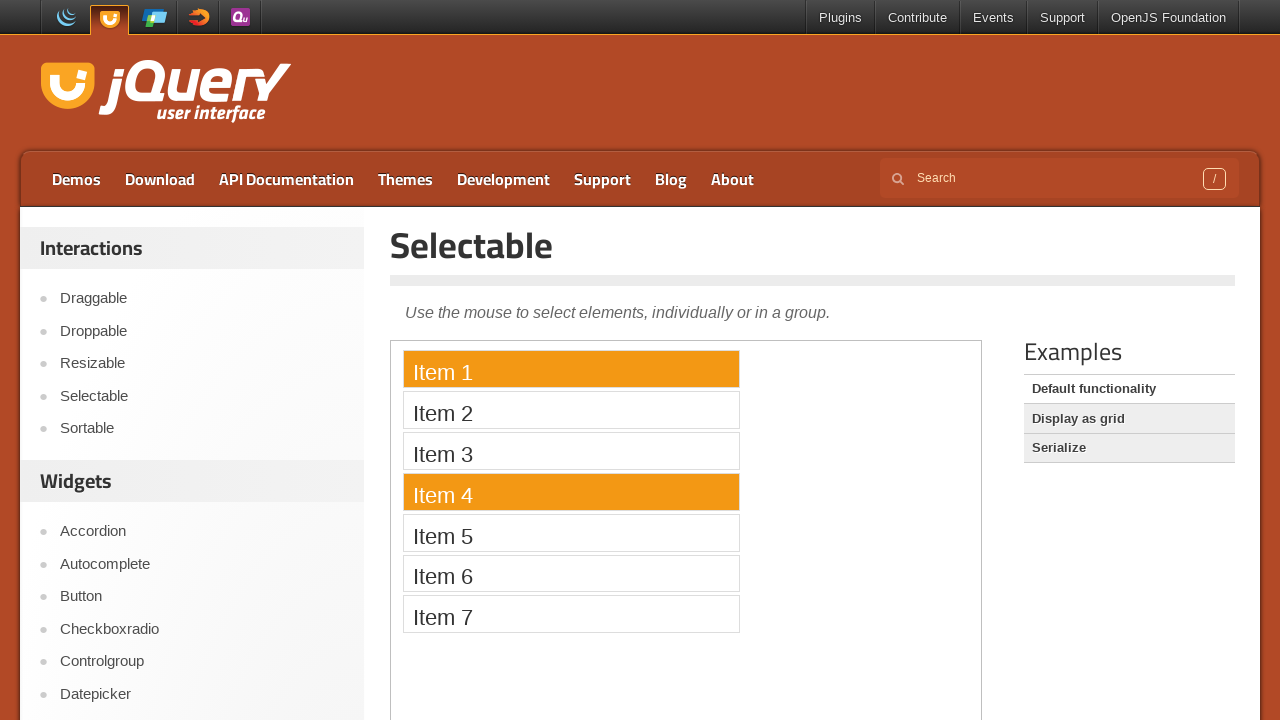

Released Control key
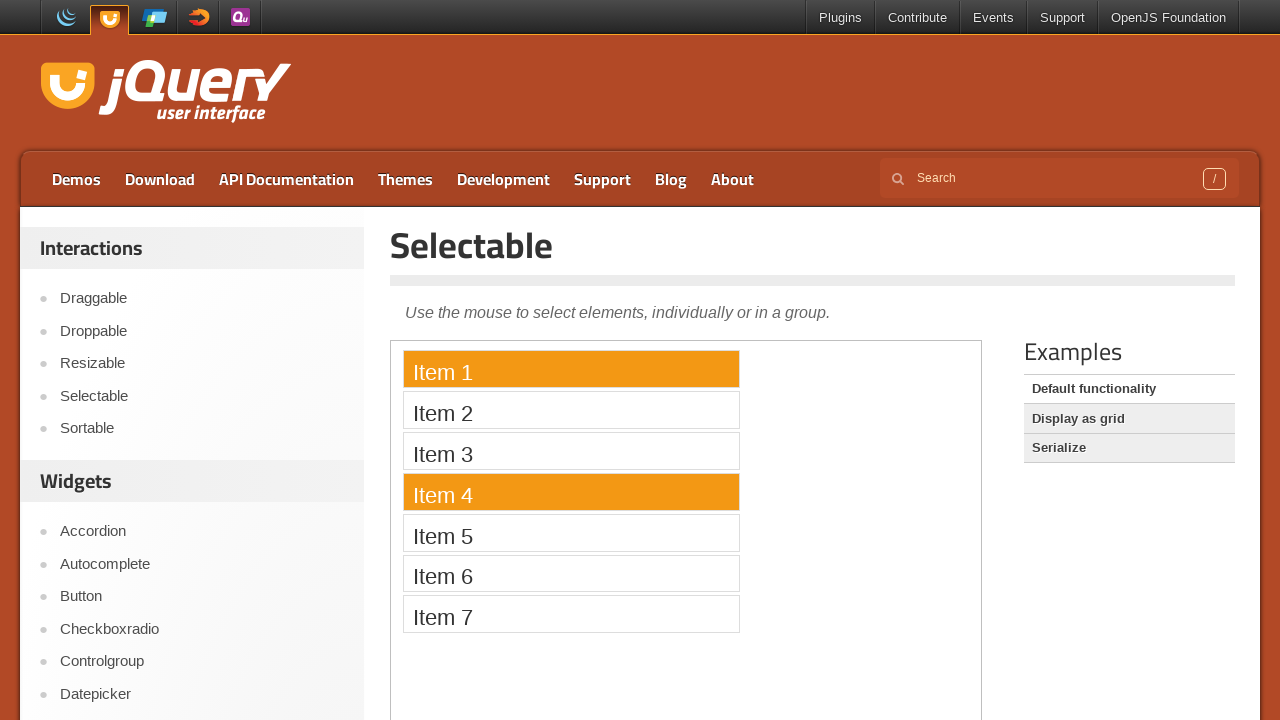

Retrieved page heading after multi-select
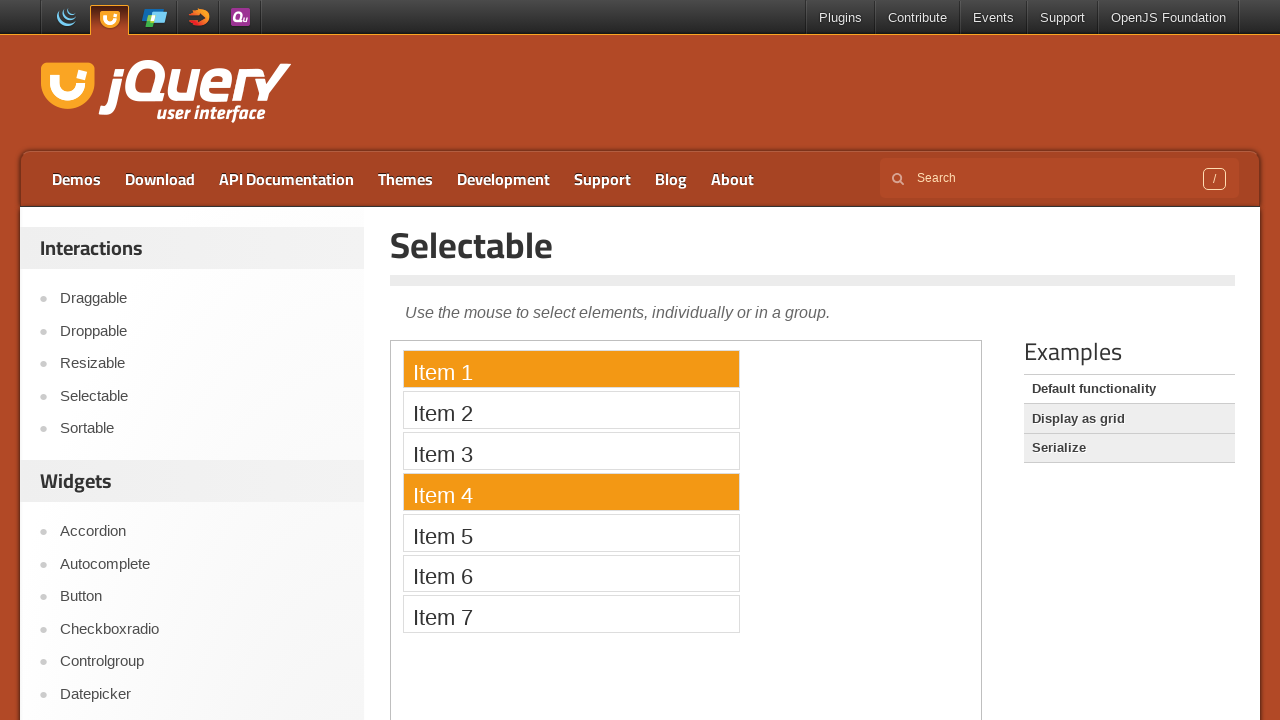

Verified page heading remains 'Selectable' after multi-select
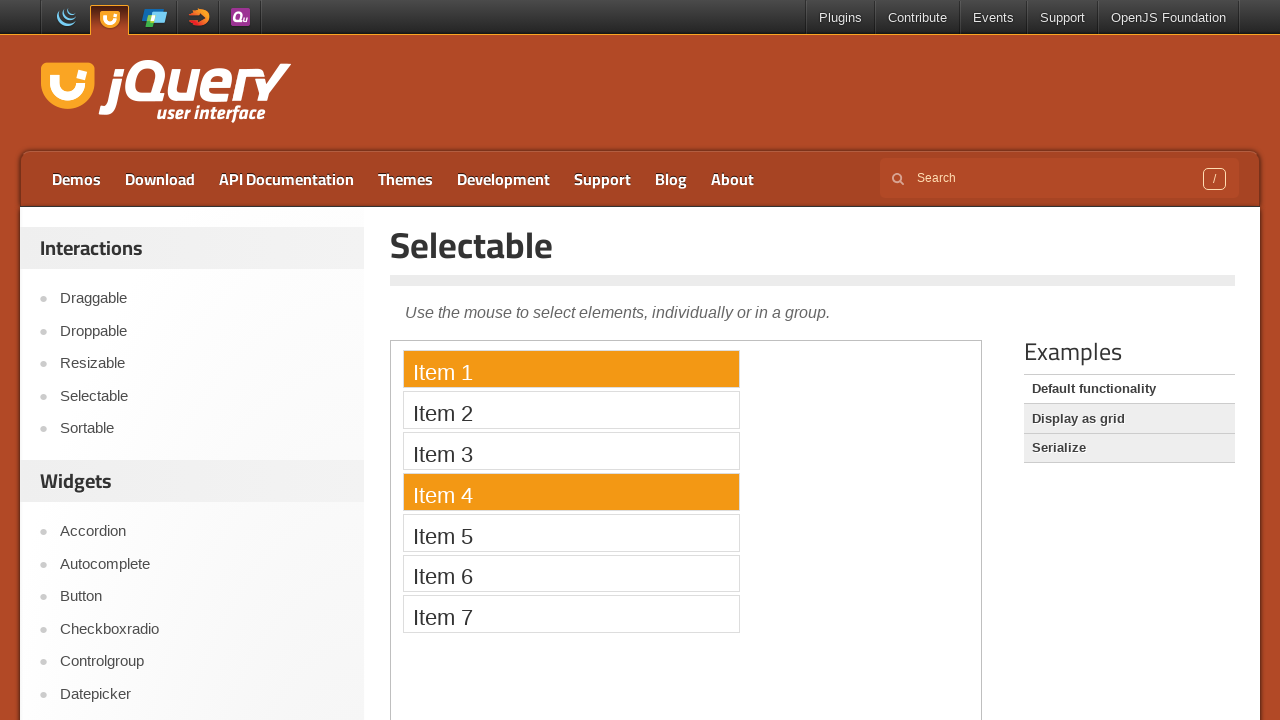

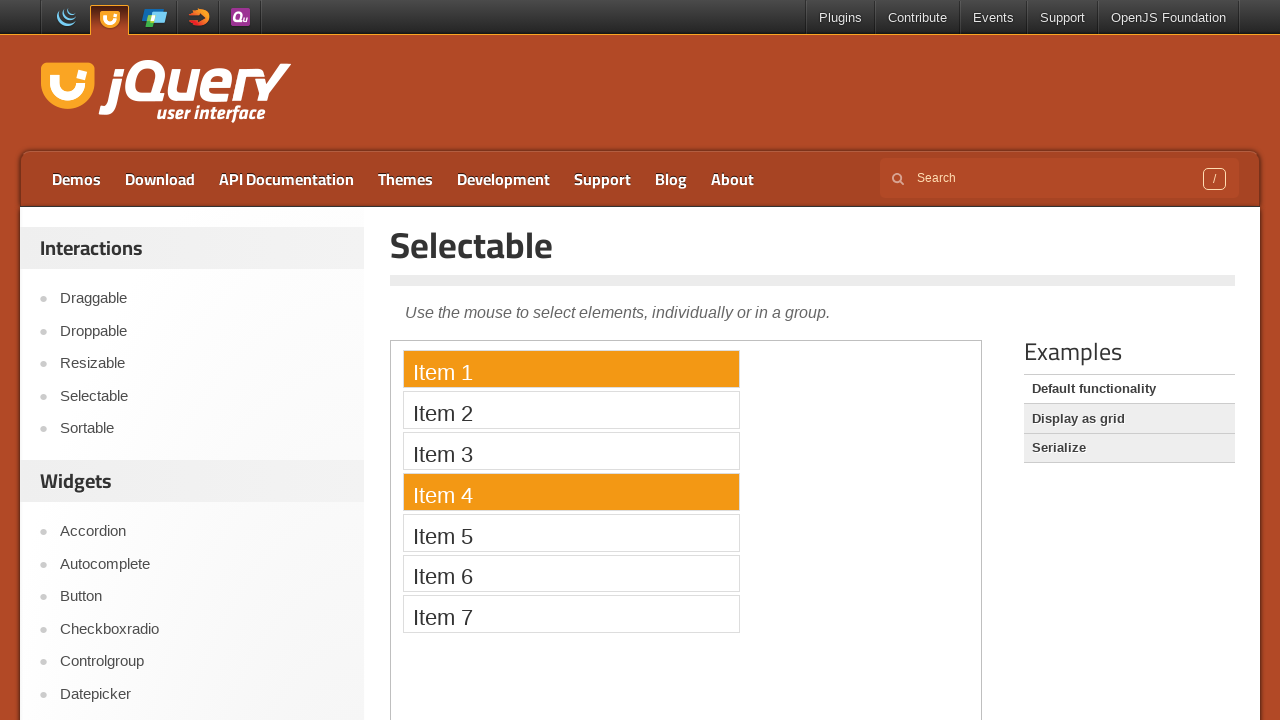